Tests dropdown selection by selecting an option from a dropdown menu

Starting URL: https://the-internet.herokuapp.com/

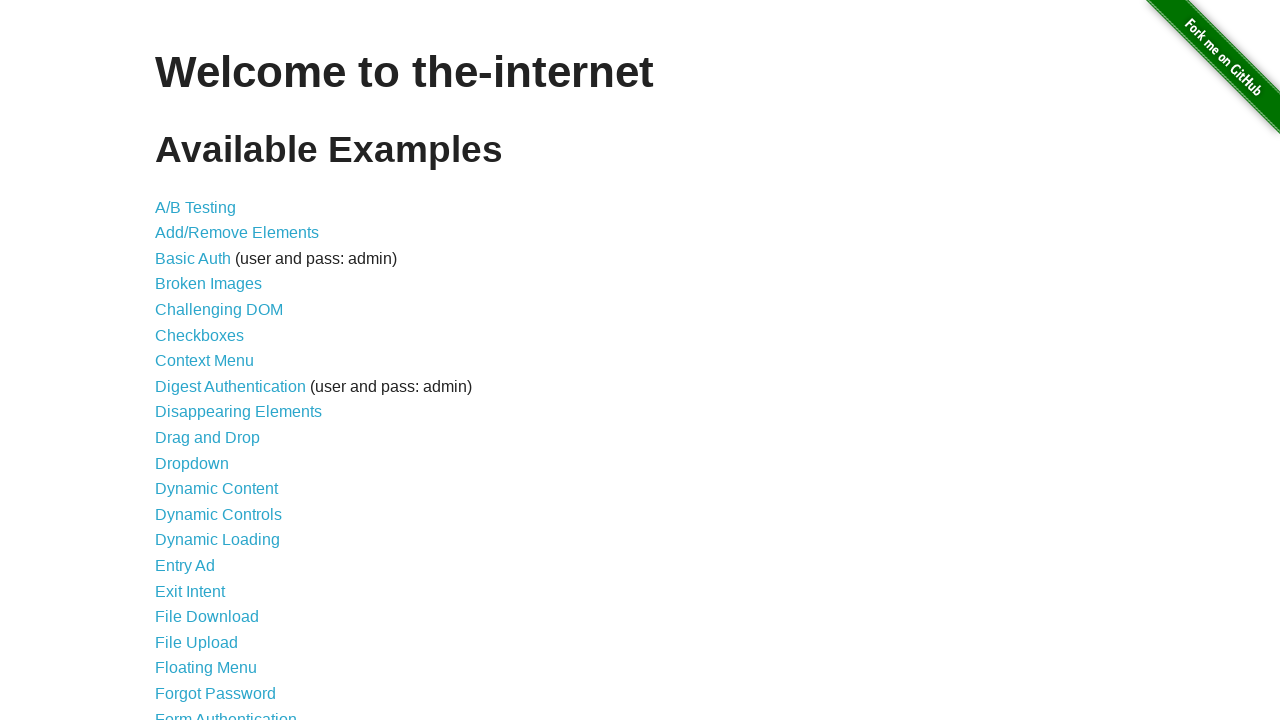

Clicked on Dropdown link in navigation menu at (192, 463) on xpath=/html/body/div[2]/div/ul/li[11]/a
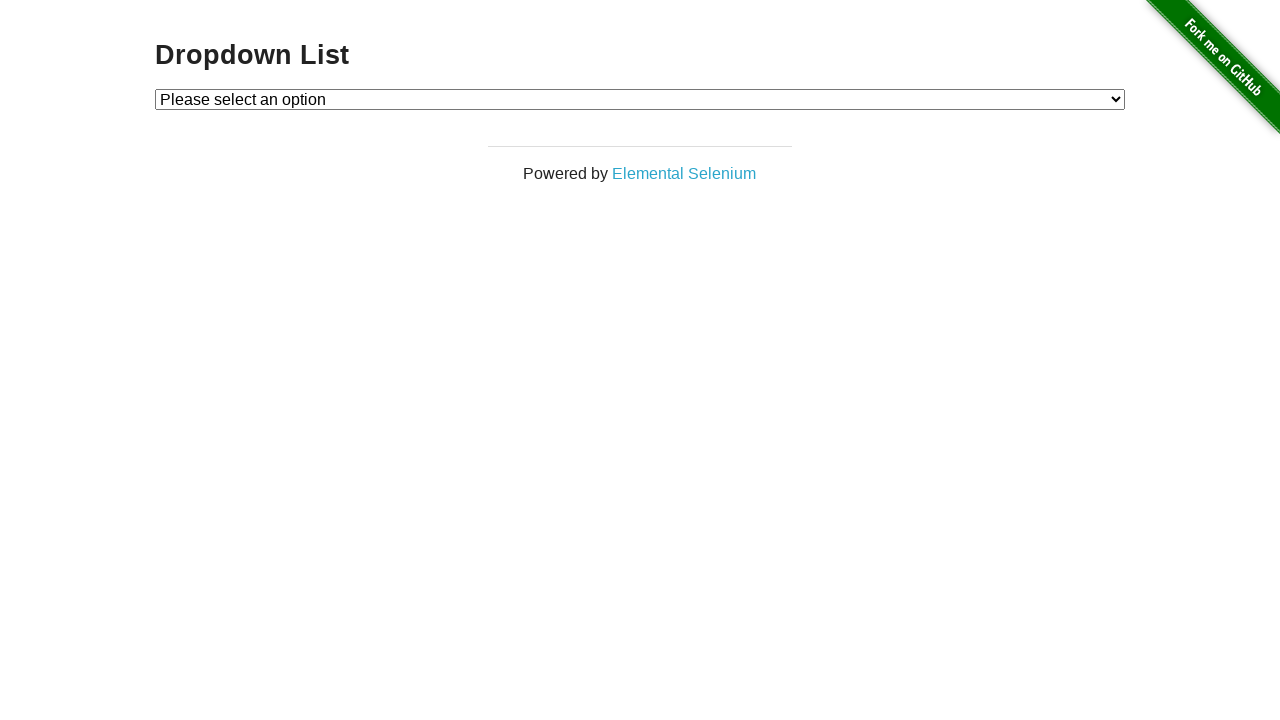

Selected Option 2 from dropdown menu by index on #dropdown
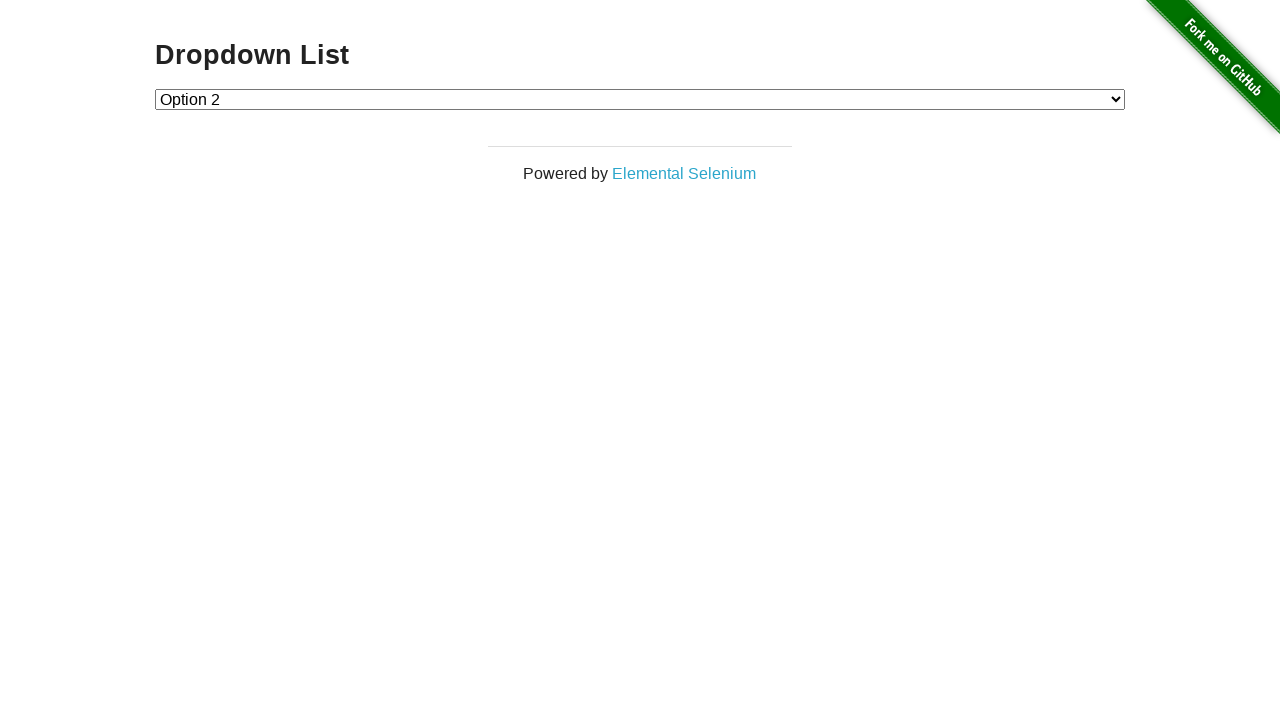

Navigated back to previous page
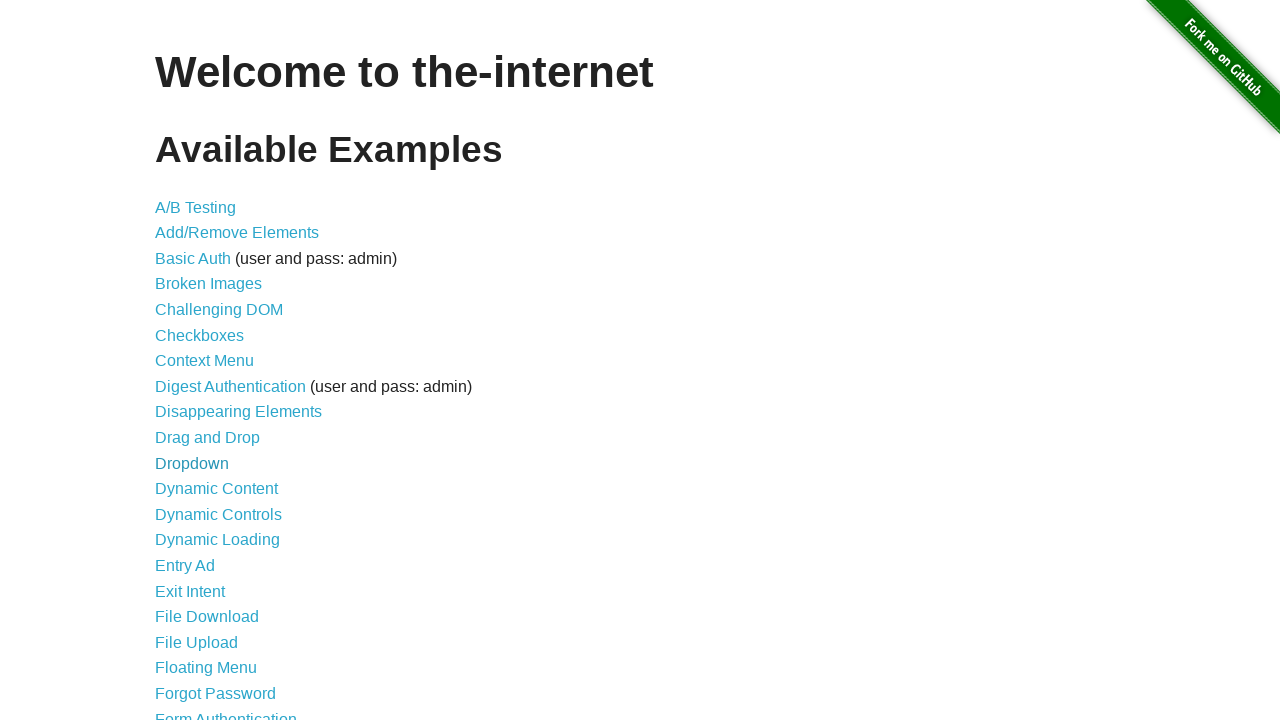

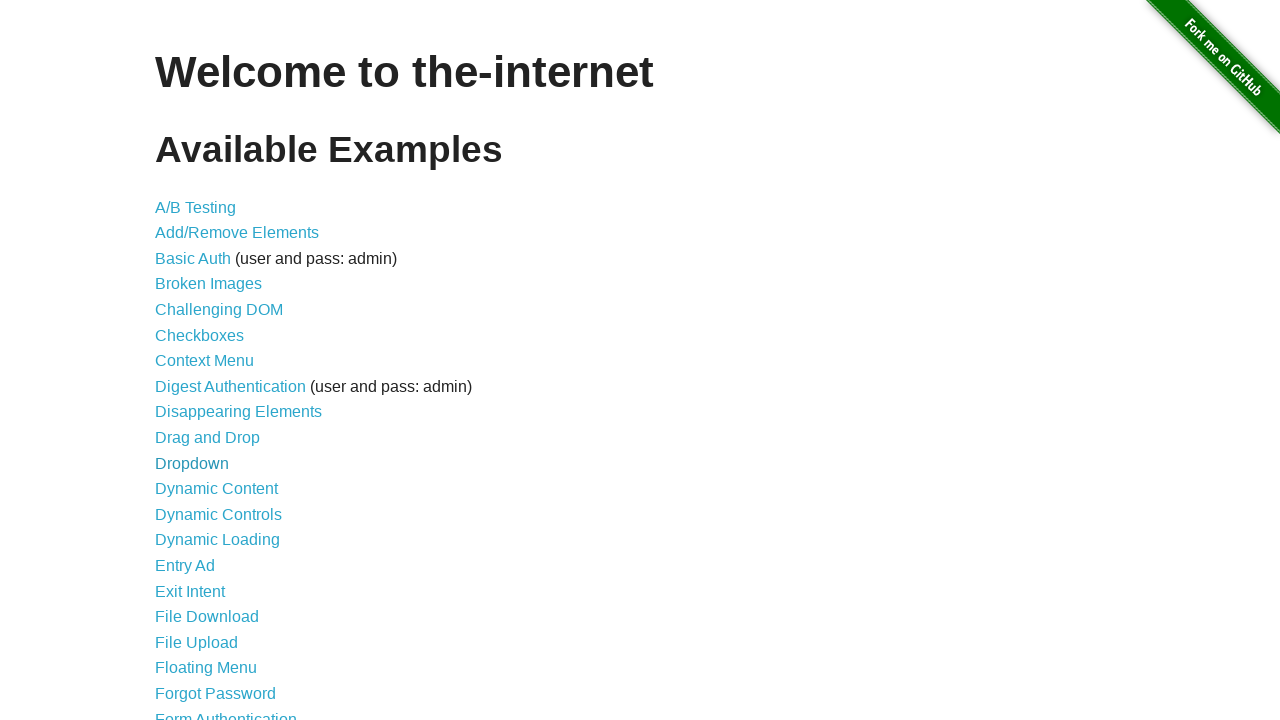